Tests handling of multiple browser windows, iframes, and JavaScript alerts by navigating to W3Schools, opening the "Try it Yourself" editor in a new window, switching to the iframe, clicking a button to trigger an alert, and accepting the alert.

Starting URL: https://www.w3schools.com/jsref/met_win_alert.asp

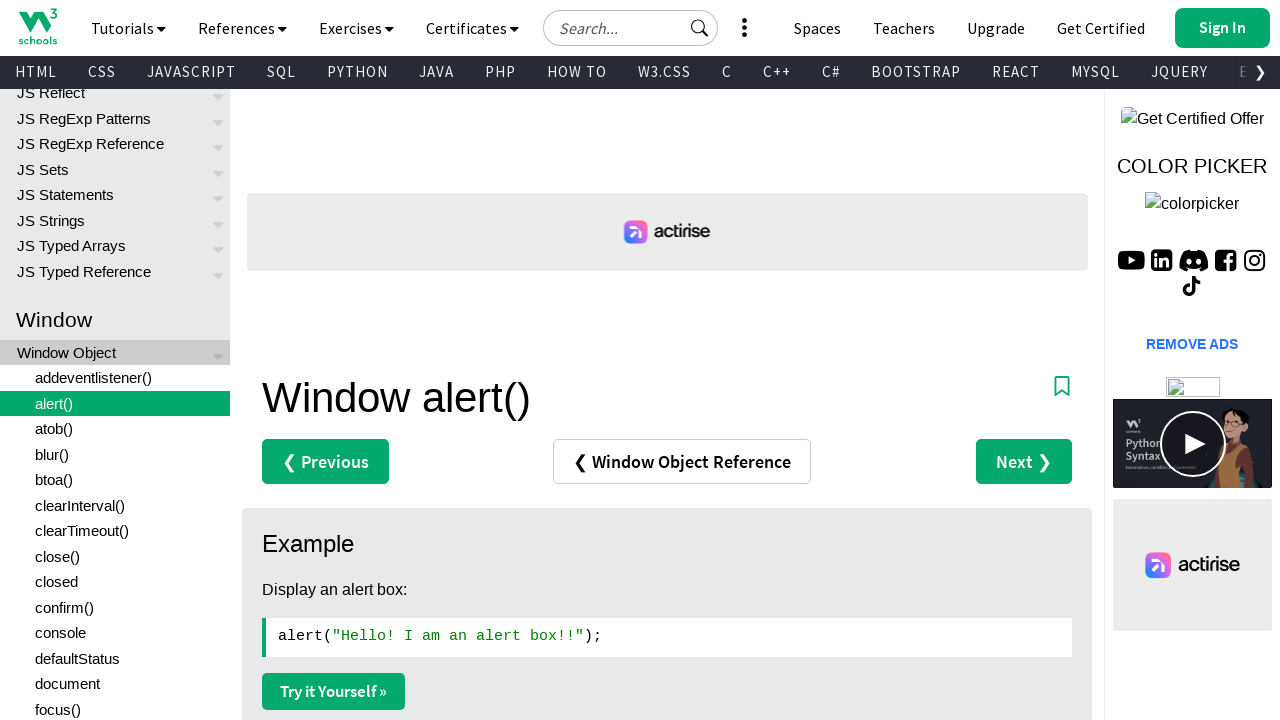

Clicked 'Try it Yourself »' link to open new window at (334, 691) on text=Try it Yourself »
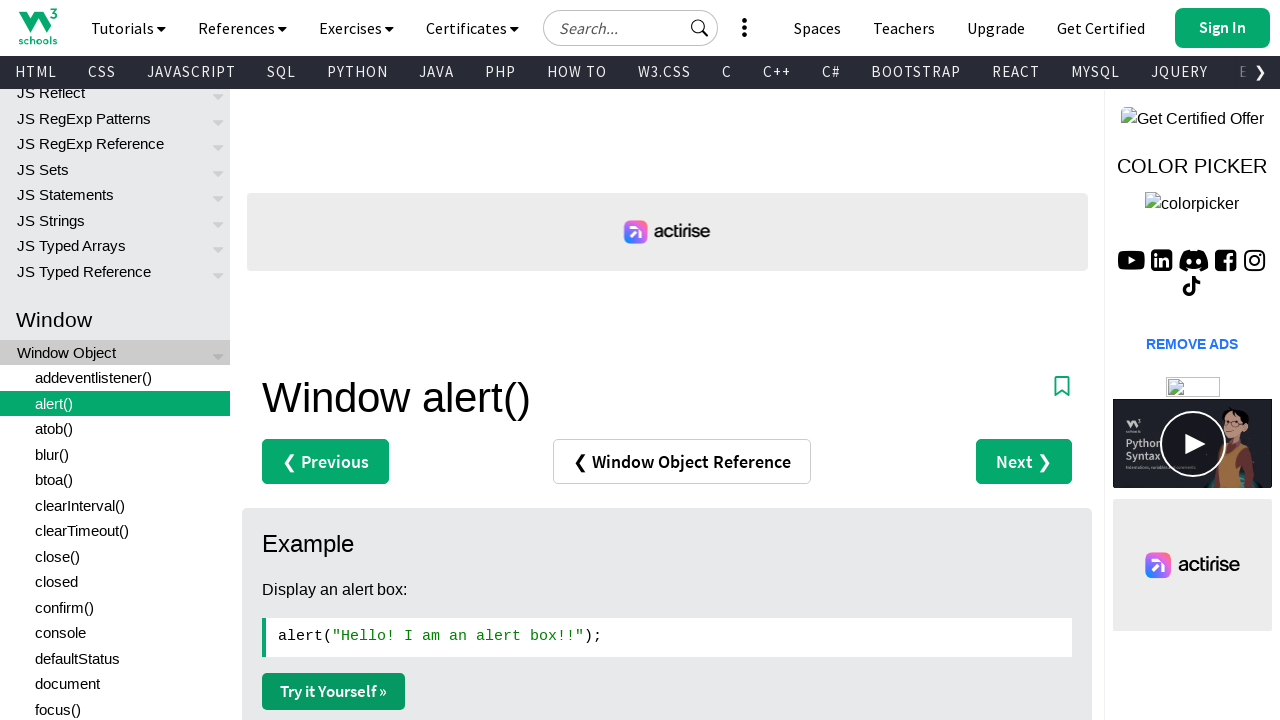

Switched to new window and waited for page to load
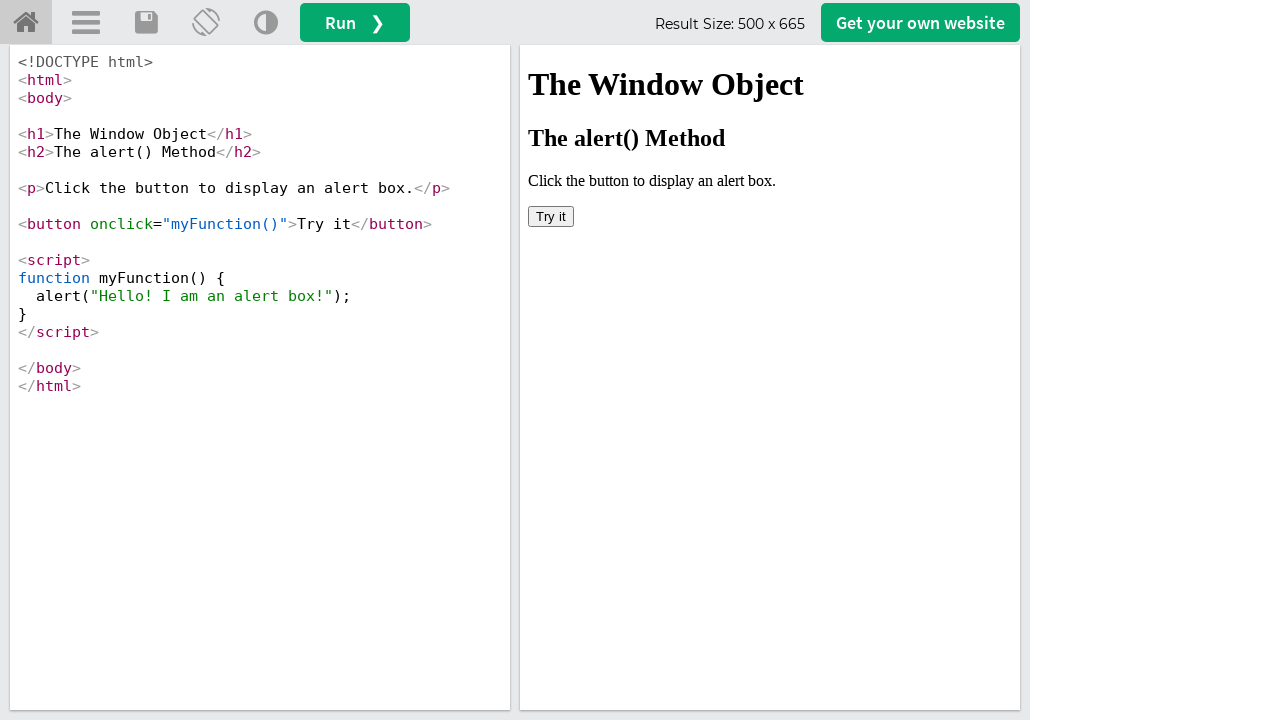

Located iframe with id 'iframeResult'
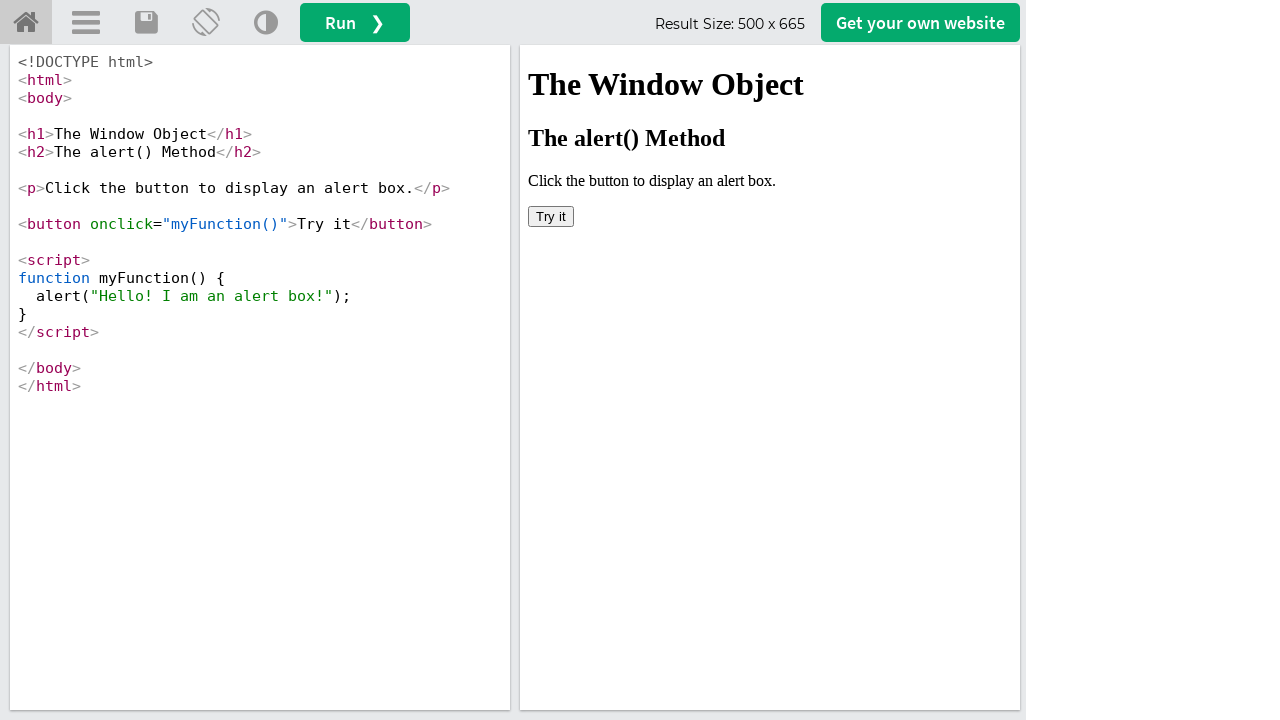

Set up dialog handler to automatically accept alerts
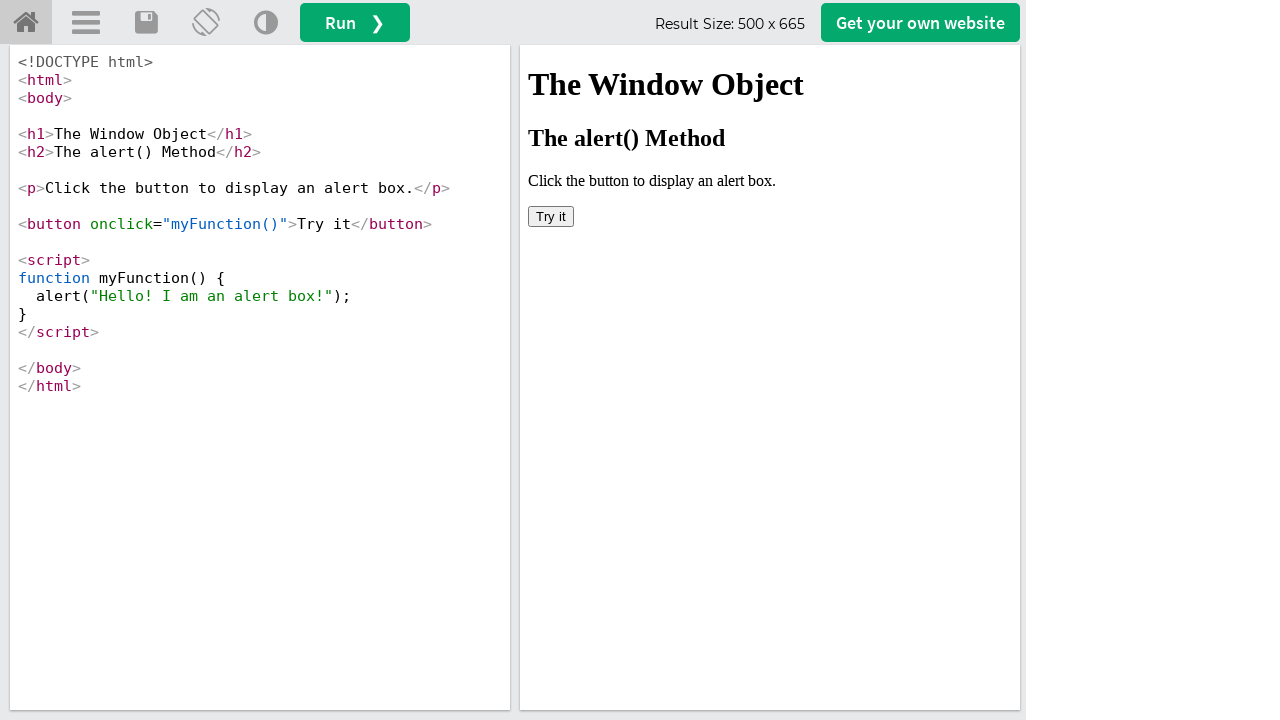

Clicked 'Try it' button inside iframe to trigger alert at (551, 216) on #iframeResult >> internal:control=enter-frame >> xpath=//button[text()='Try it']
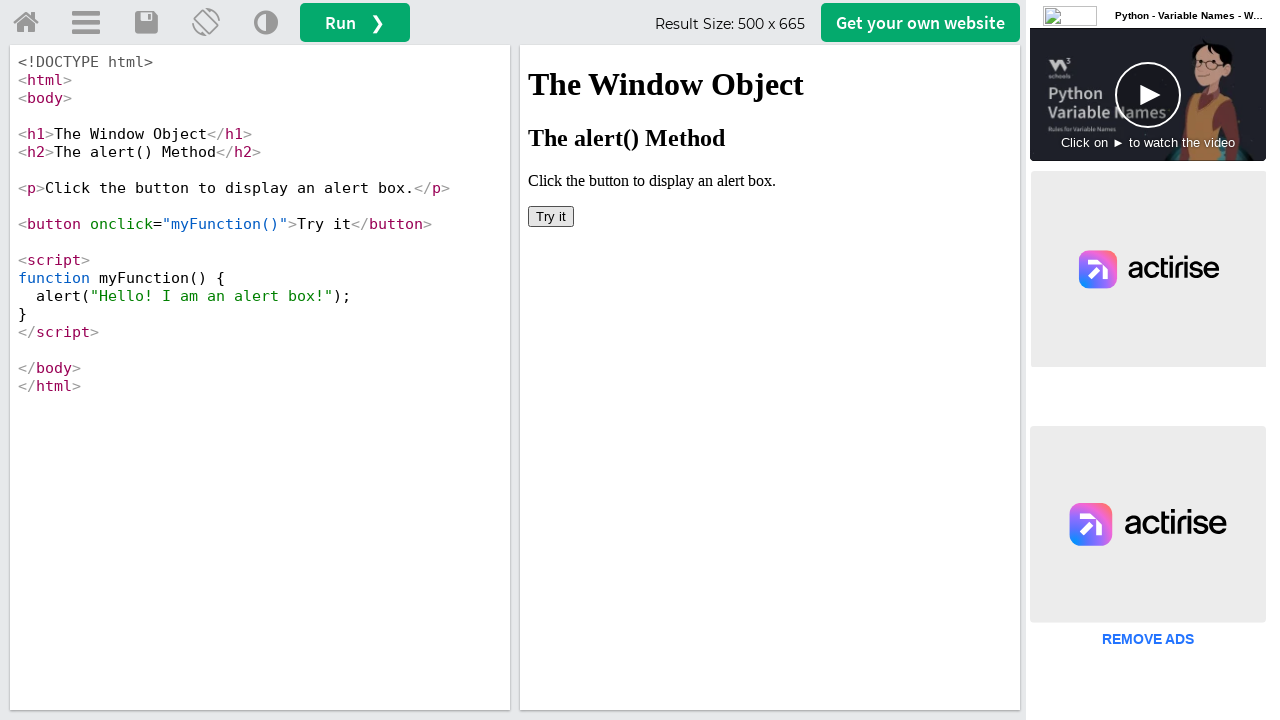

Waited 500ms for alert to be handled
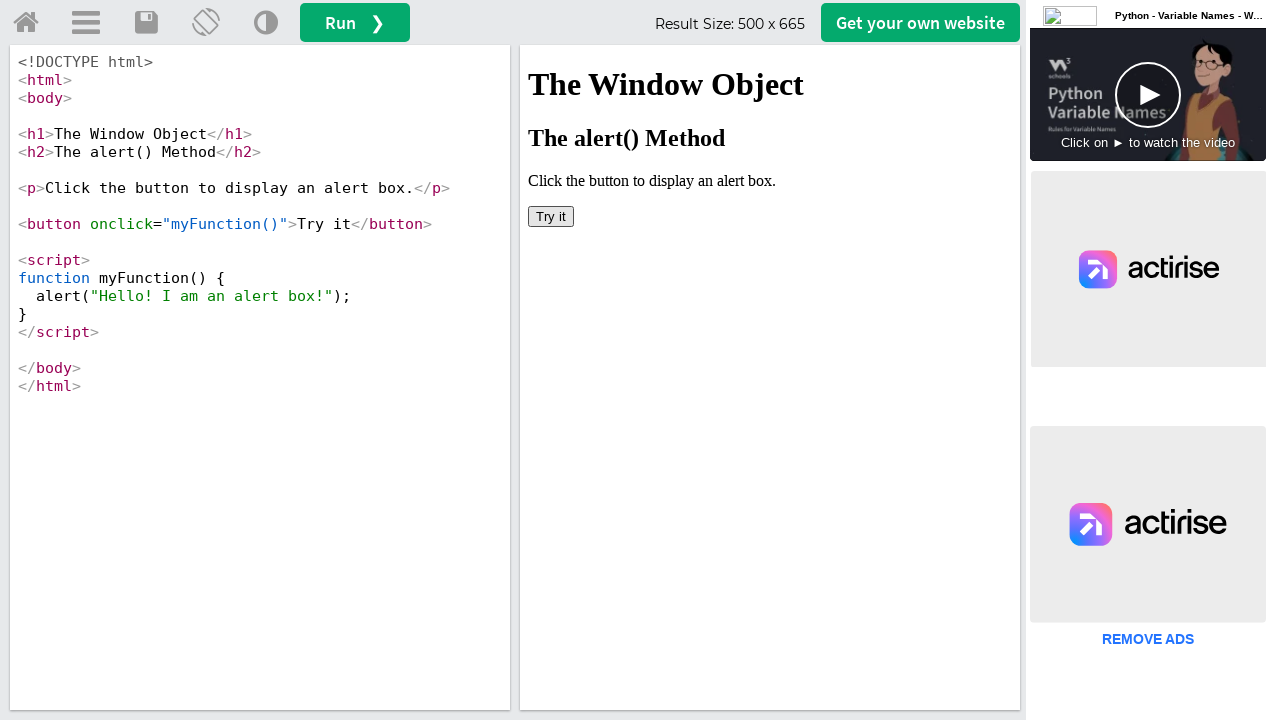

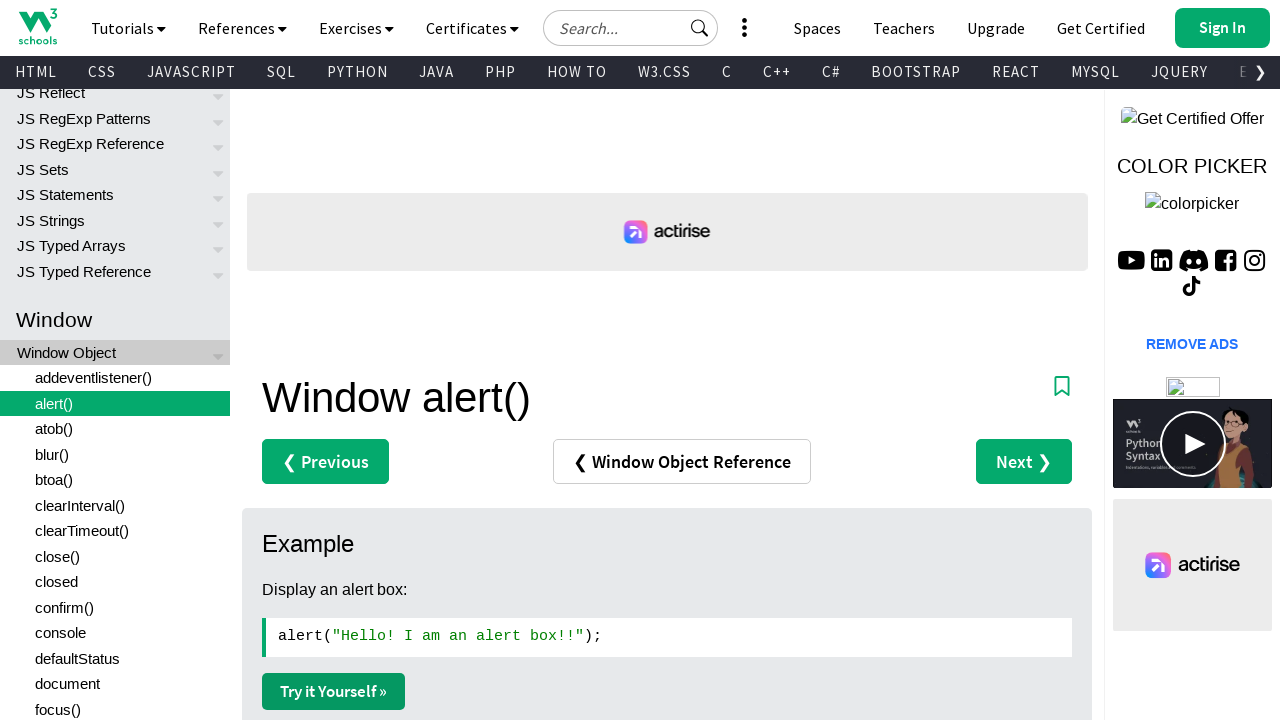